Tests clicking a button that dynamically adds an element to the page, then clicking the newly added element

Starting URL: http://watir.com/examples/wait.html

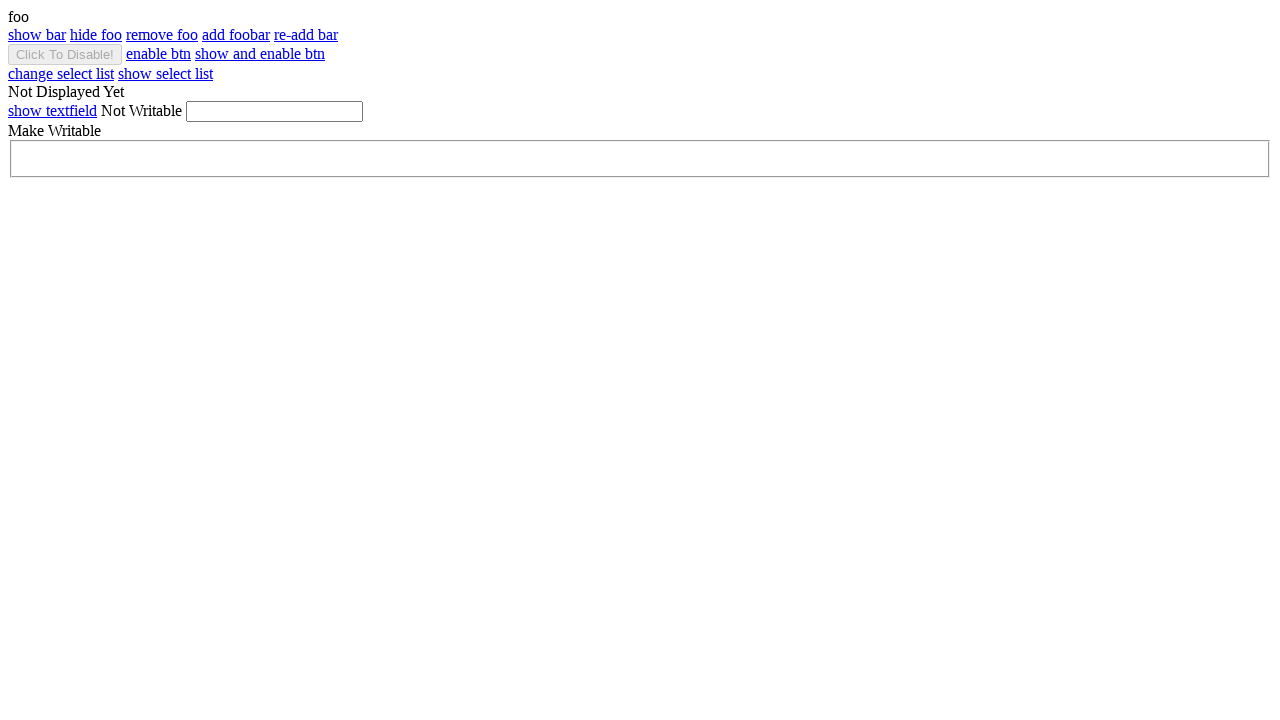

Clicked button to dynamically add foobar element at (236, 34) on #add_foobar
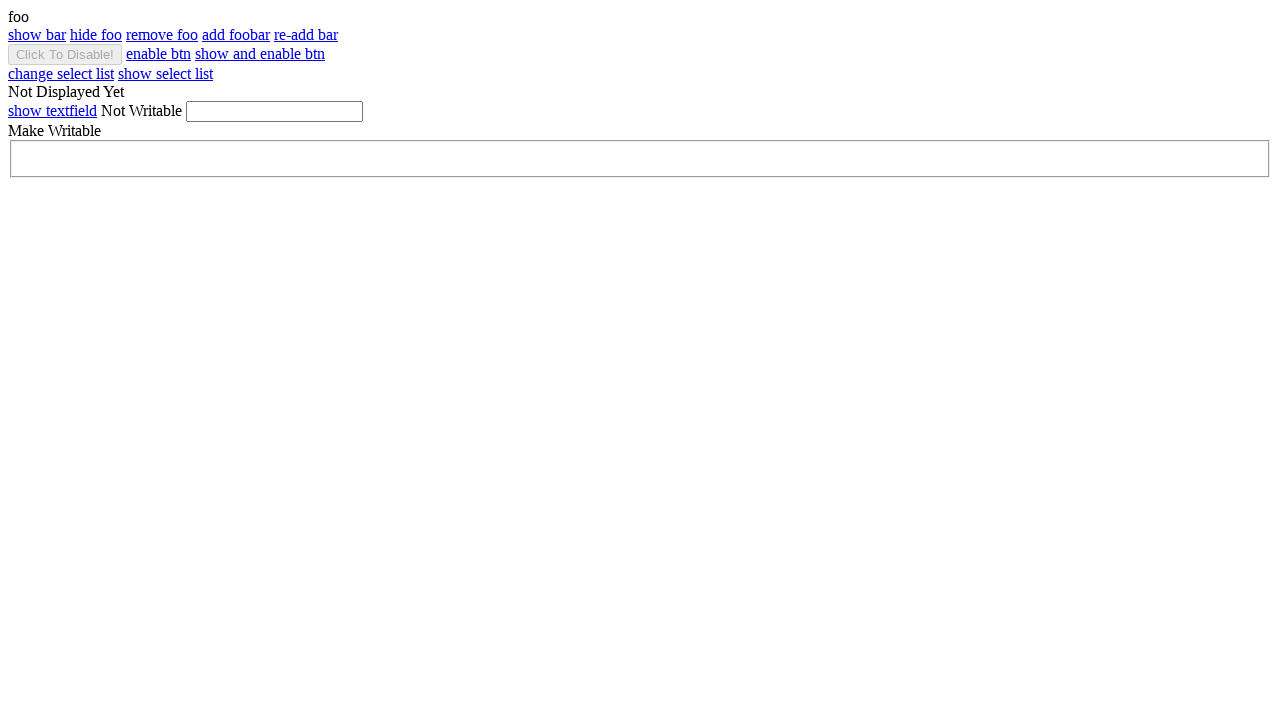

Clicked newly added foobar element at (640, 35) on #foobar
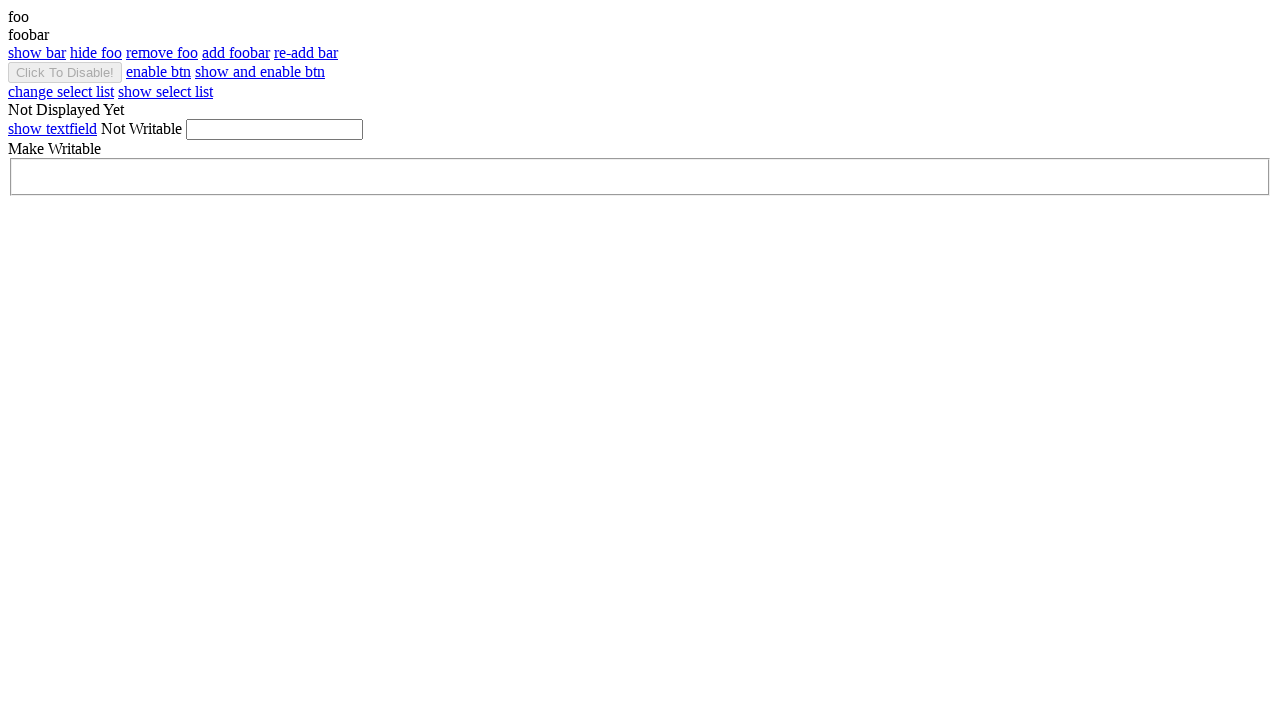

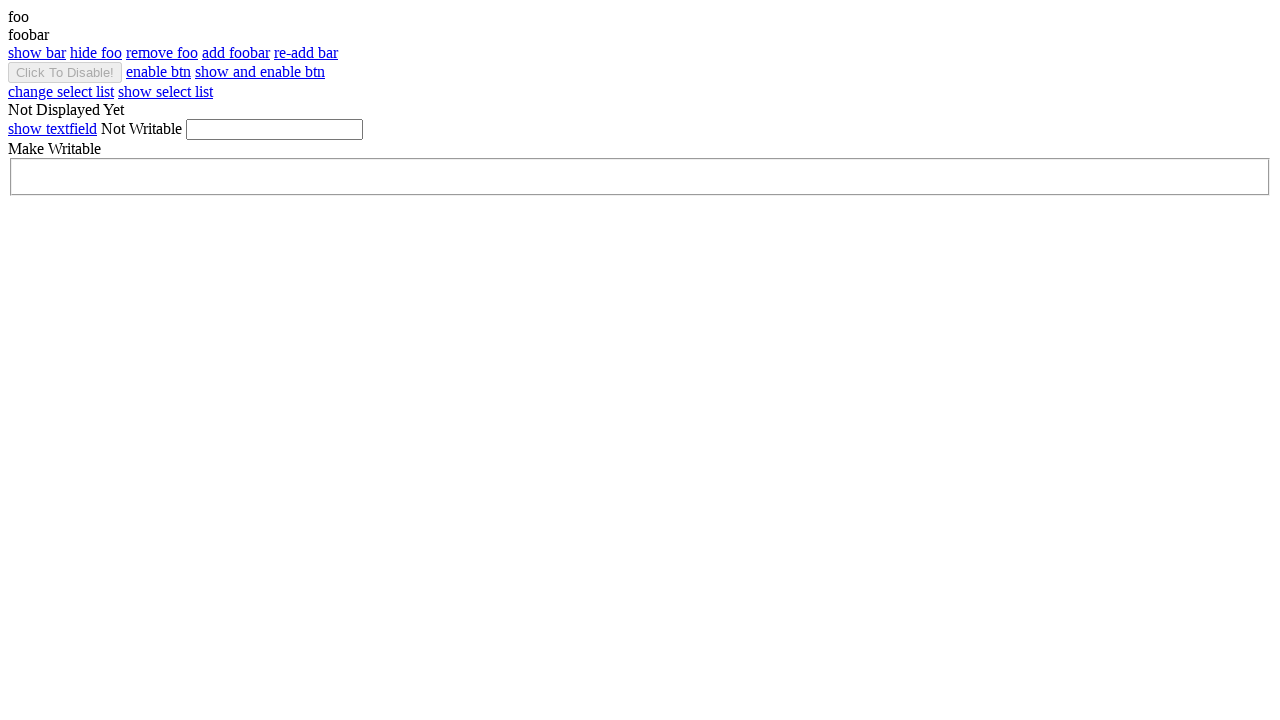